Tests text input functionality by navigating to the Text Input page, entering a new button name, and clicking the button to verify the text update

Starting URL: http://uitestingplayground.com/home

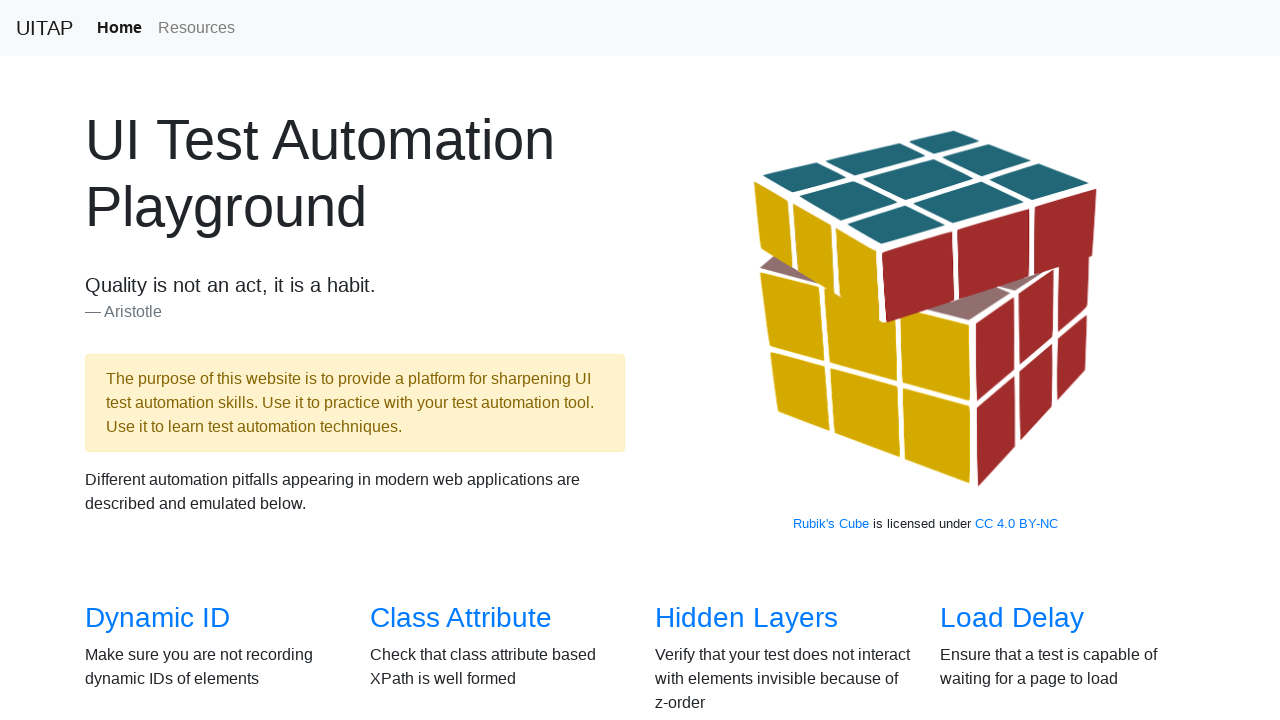

Clicked on the 'Text Input' link to navigate to the text input test page at (1002, 360) on text=Text Input
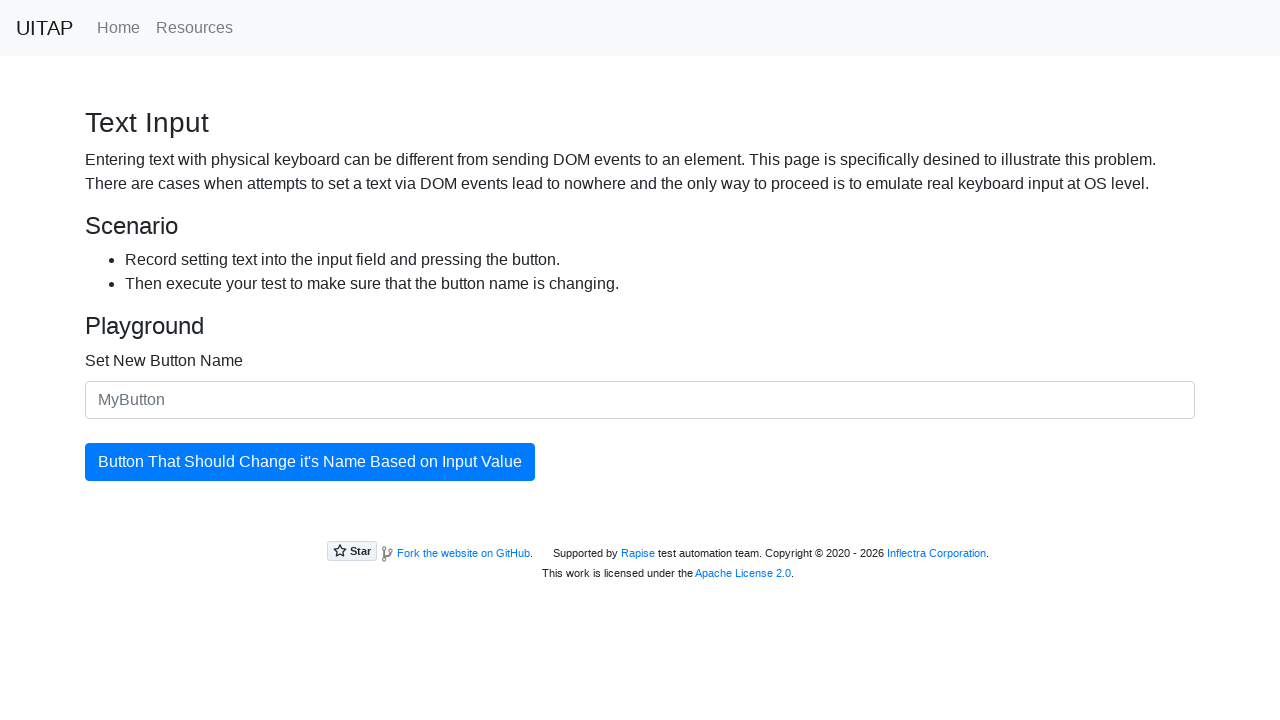

Input field #newButtonName became visible
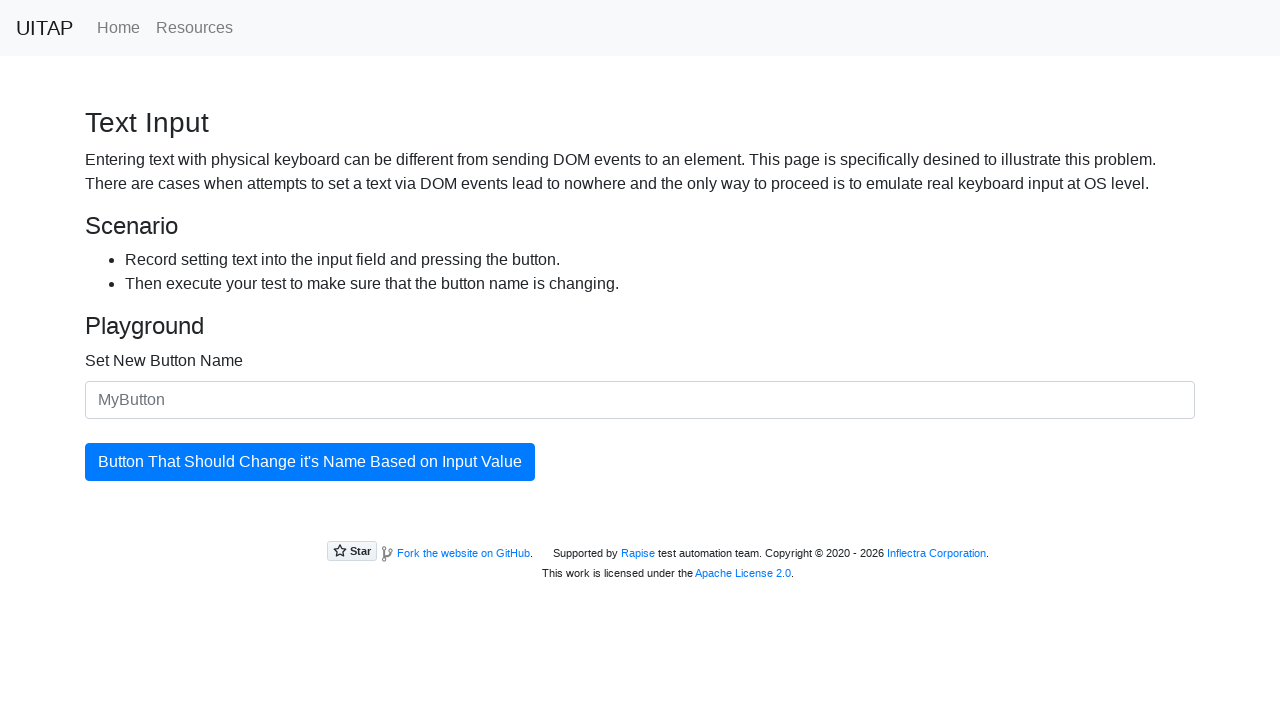

Clicked on the input field #newButtonName at (640, 400) on #newButtonName
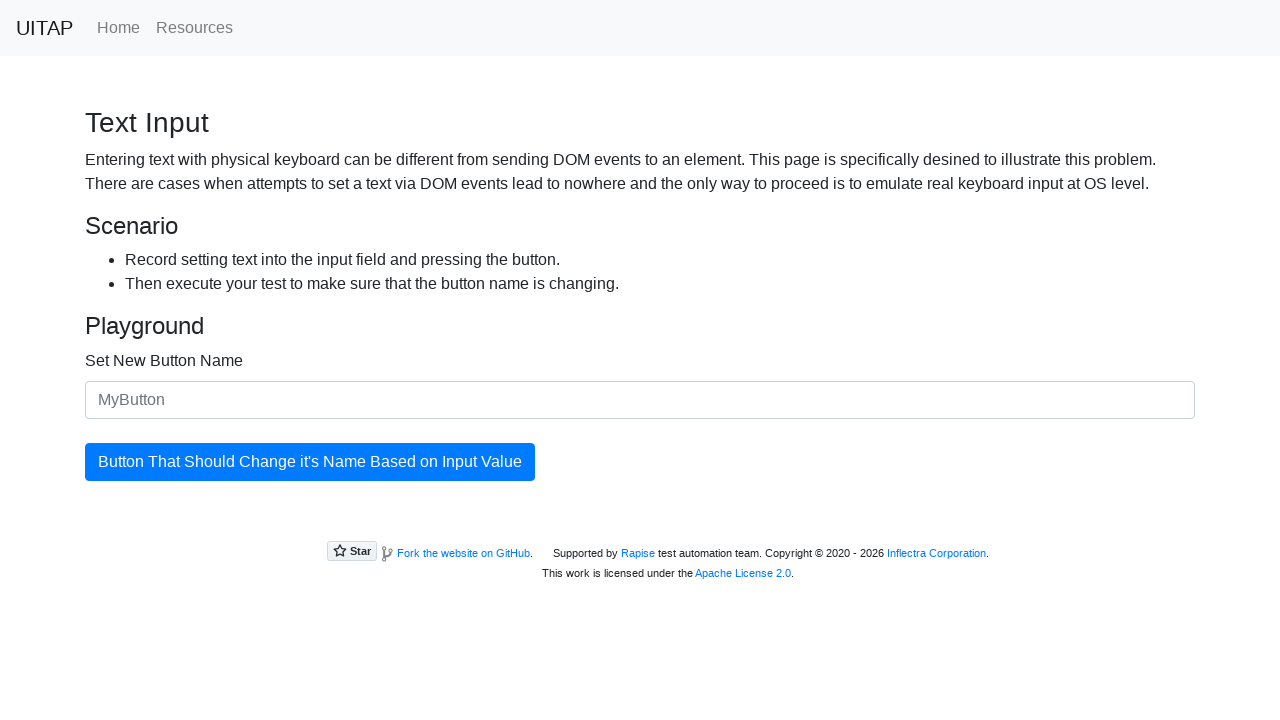

Entered 'test button' as the new button name on #newButtonName
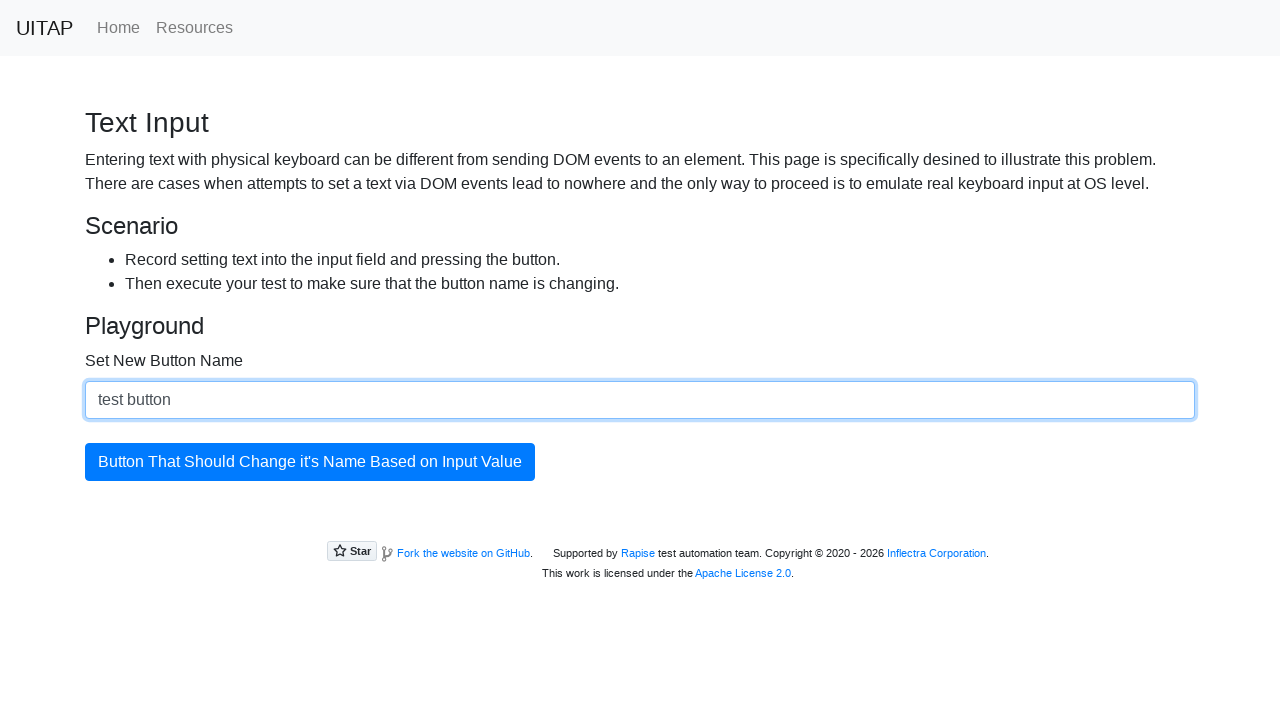

Clicked the updating button to apply the text change at (310, 462) on #updatingButton
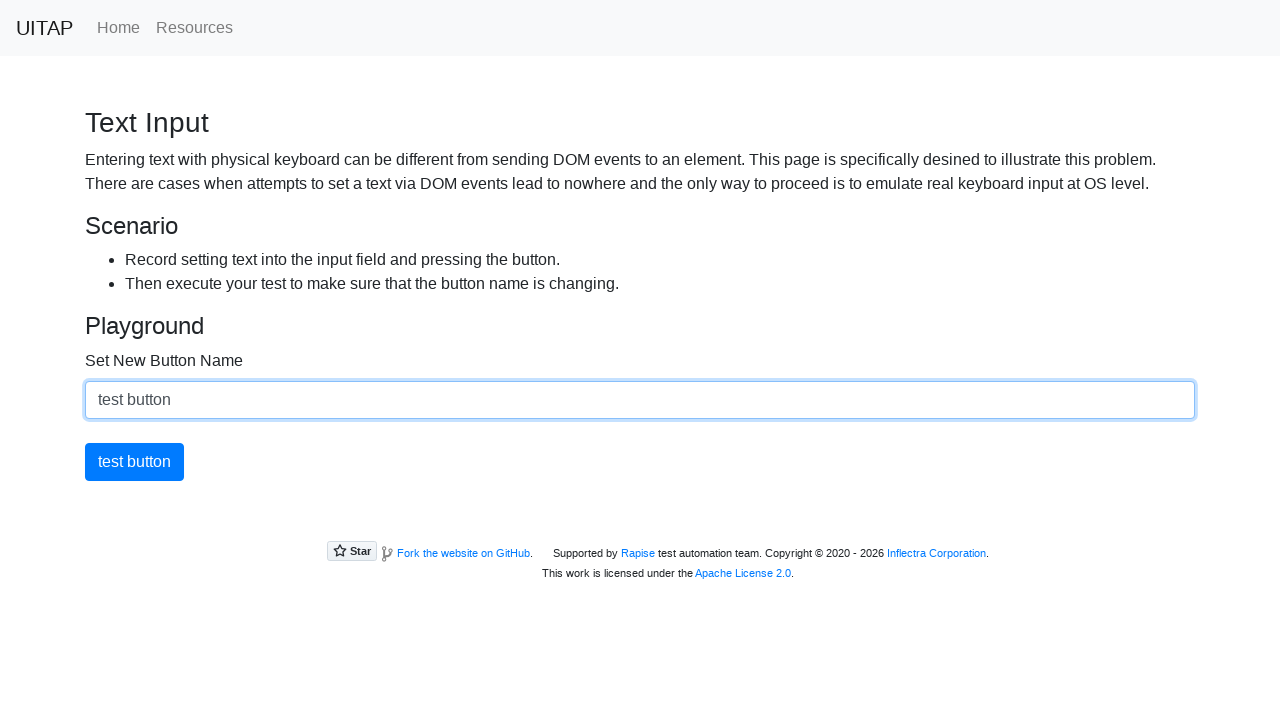

Clicked the button again to verify it works with the new name at (134, 462) on #updatingButton
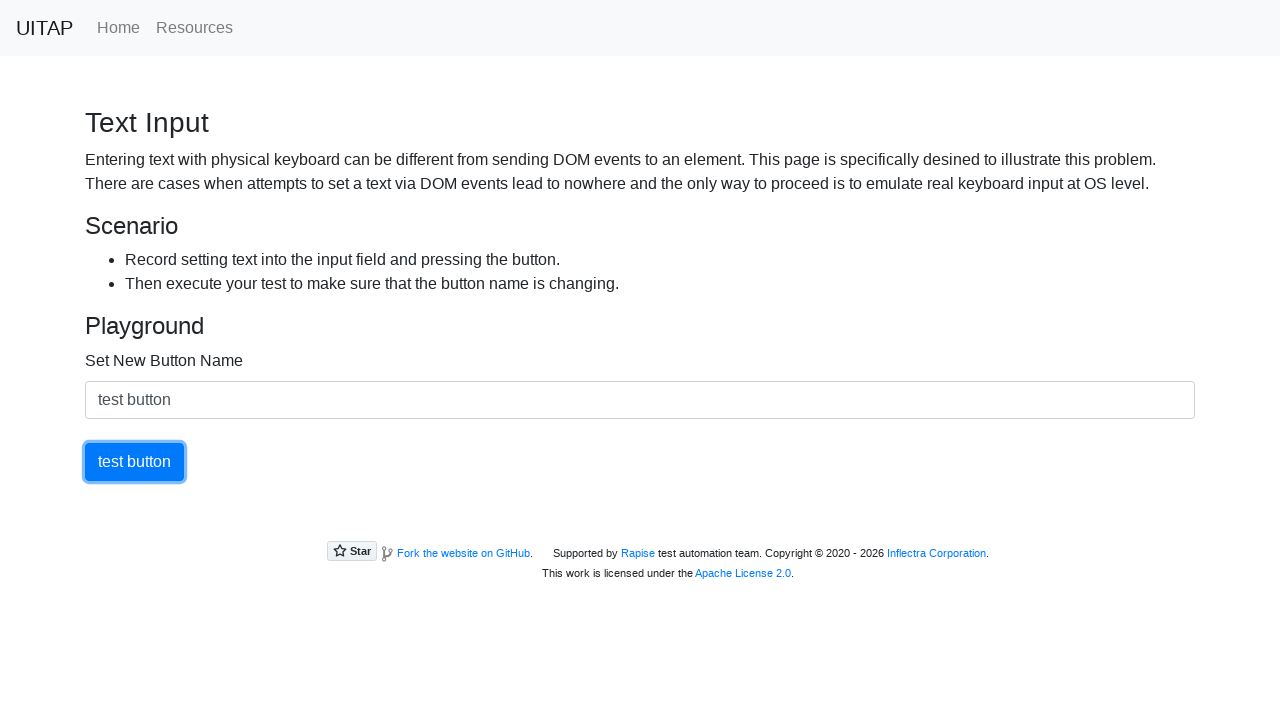

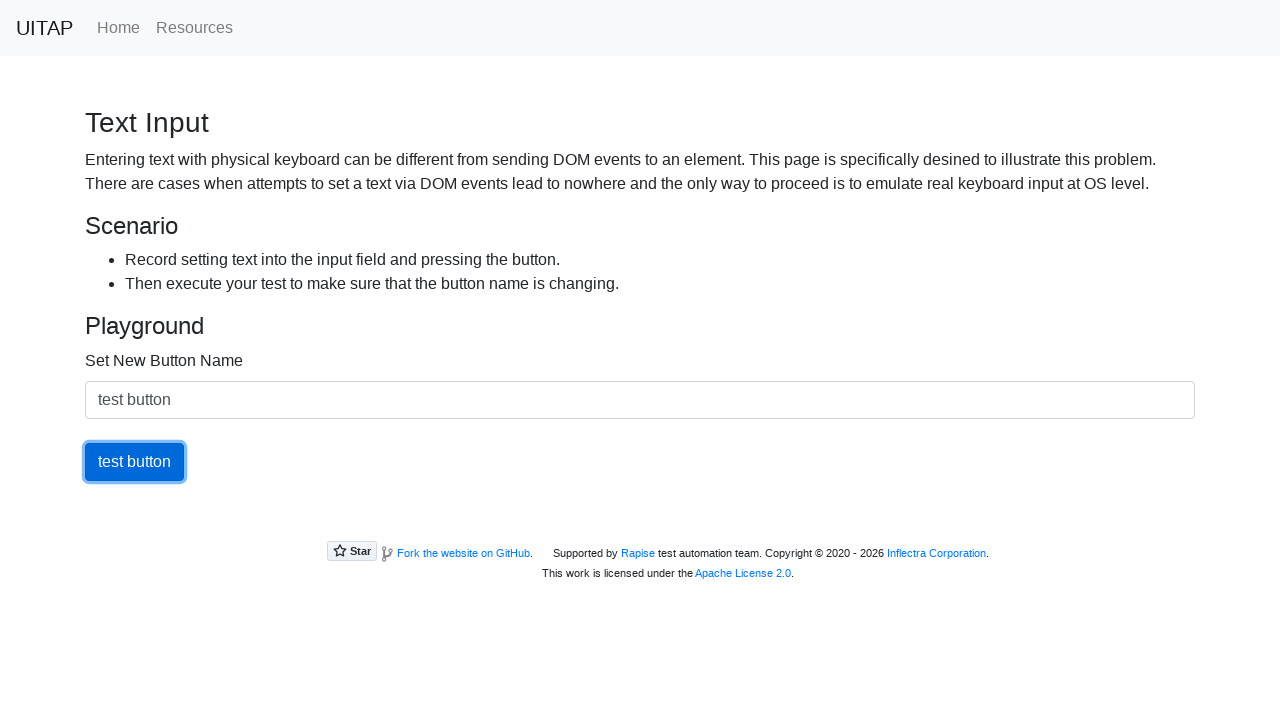